Navigates to a public health reporting system, clicks on a nutritional status report link, and selects year and month filters using JavaScript execution

Starting URL: https://sisaps.saude.gov.br/sisvan/relatoriopublico/index

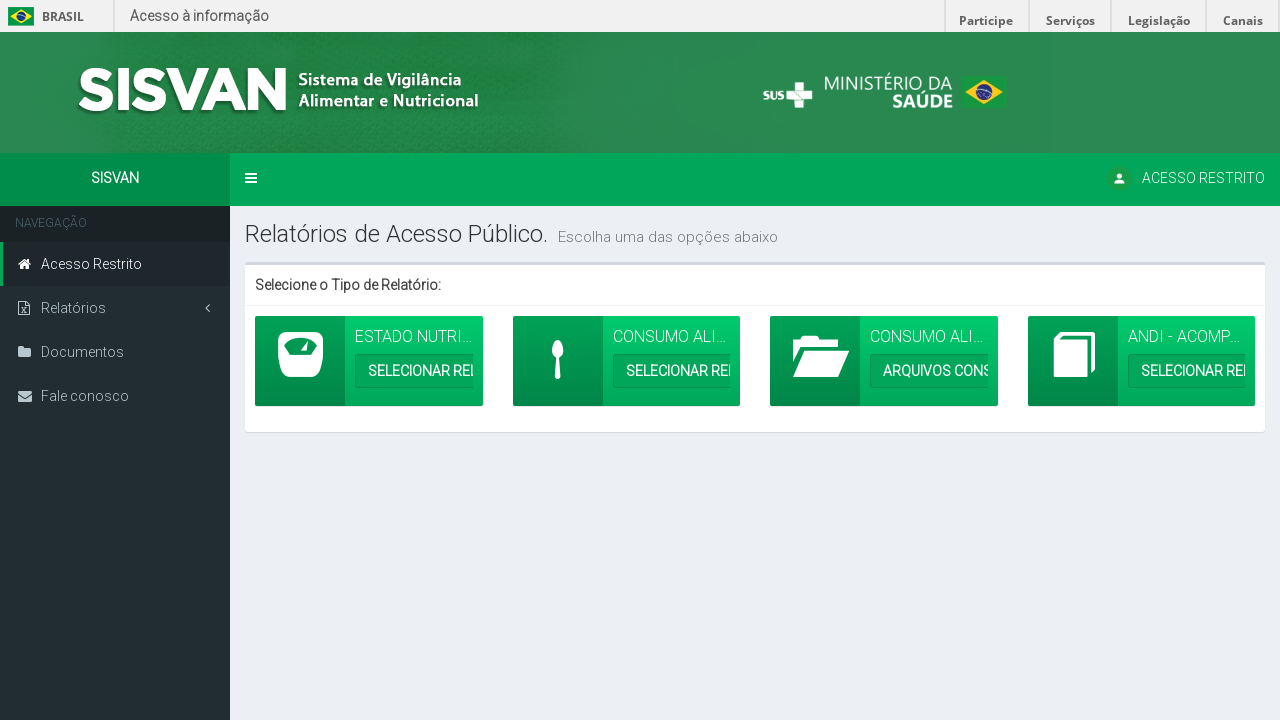

Waited for main info box to load
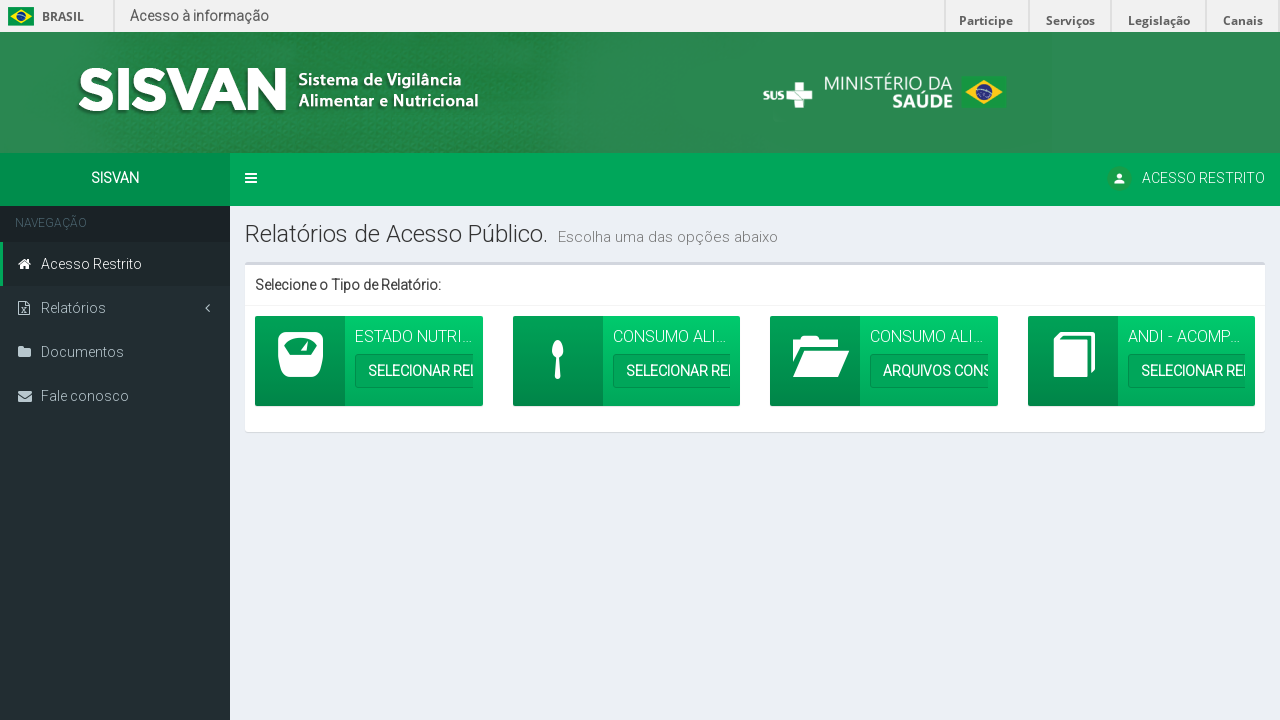

Clicked on nutritional status report link at (447, 371) on span.info-box-text > a[target="1"]
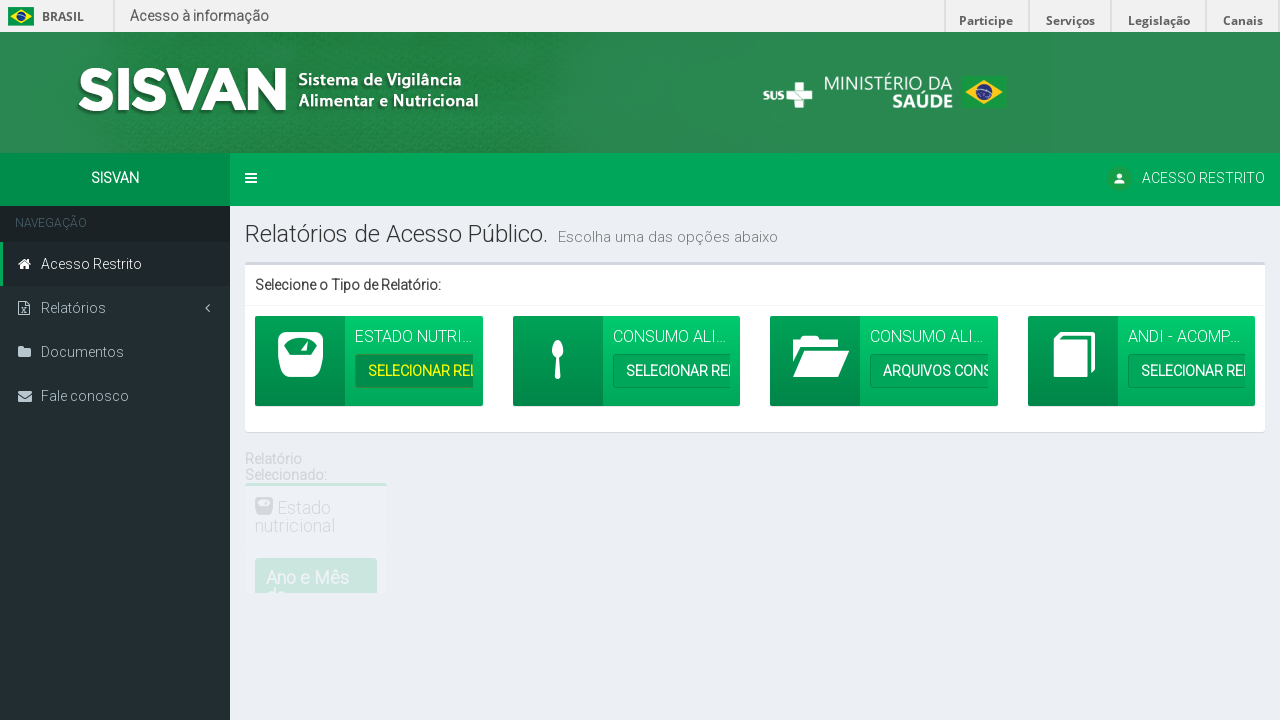

Set year filter to 2008 using JavaScript
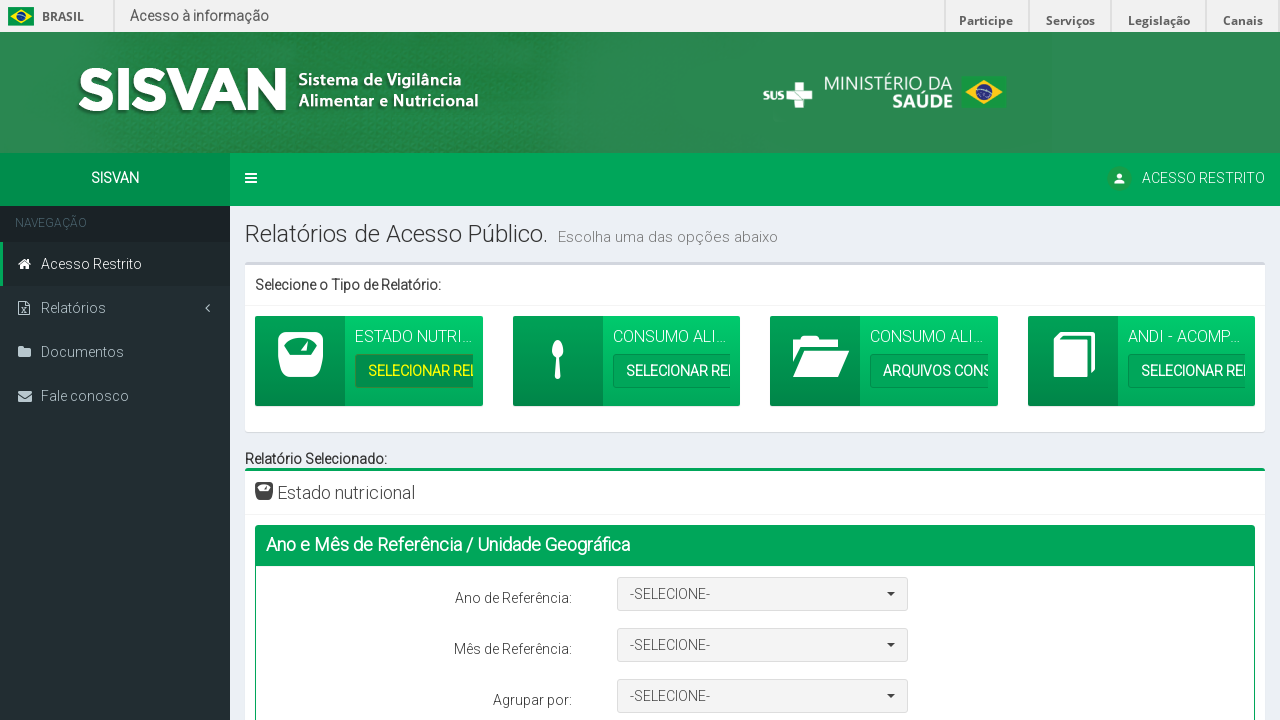

Refreshed year filter with selectpicker
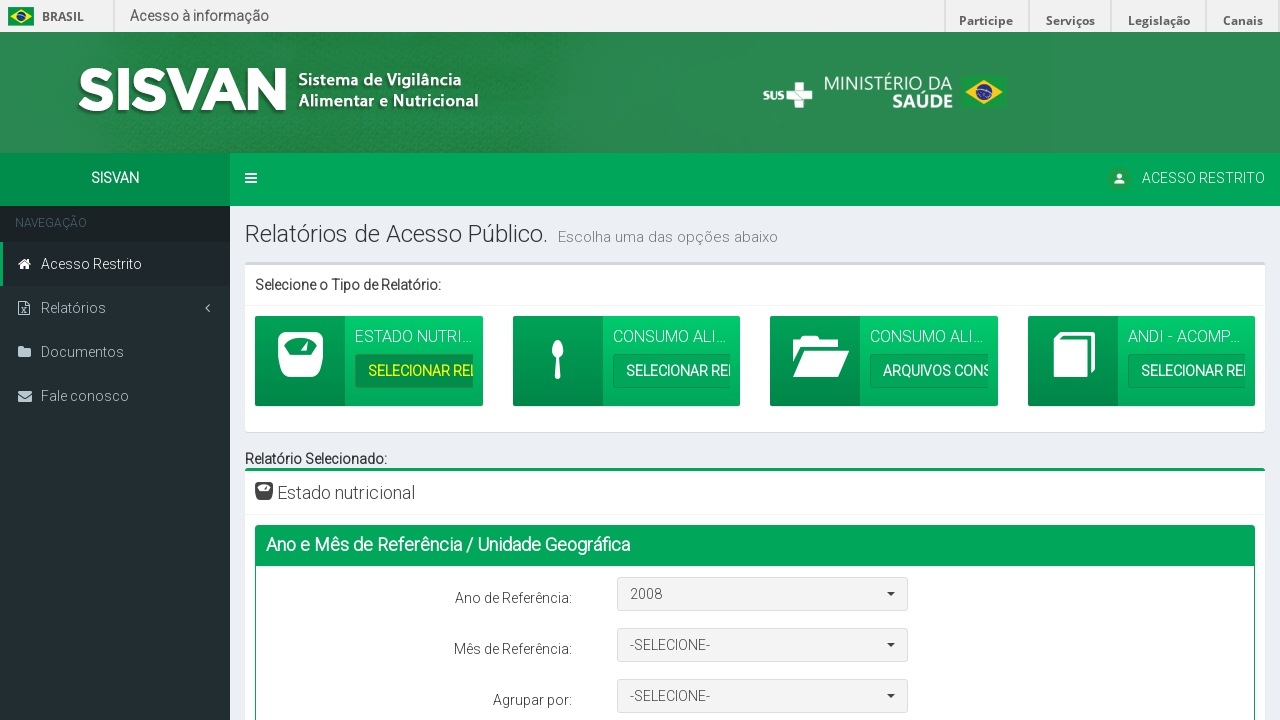

Set month filter to JANEIRO using JavaScript
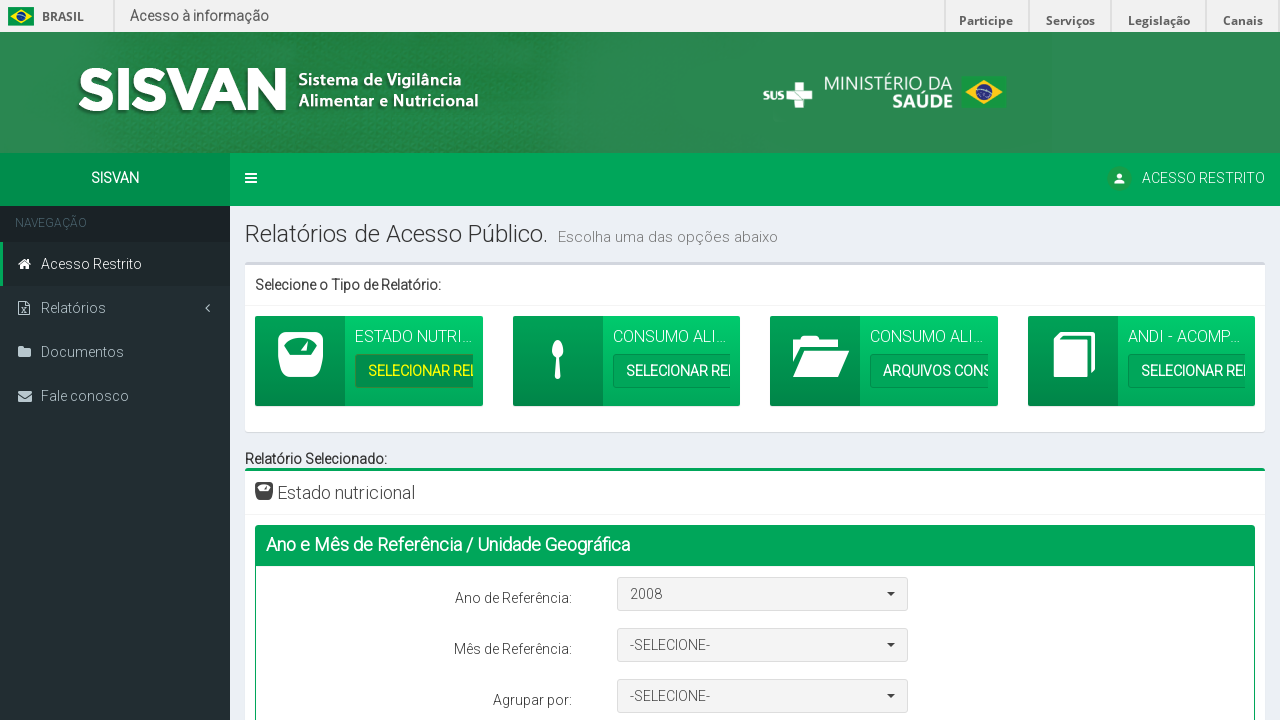

Refreshed month filter with selectpicker
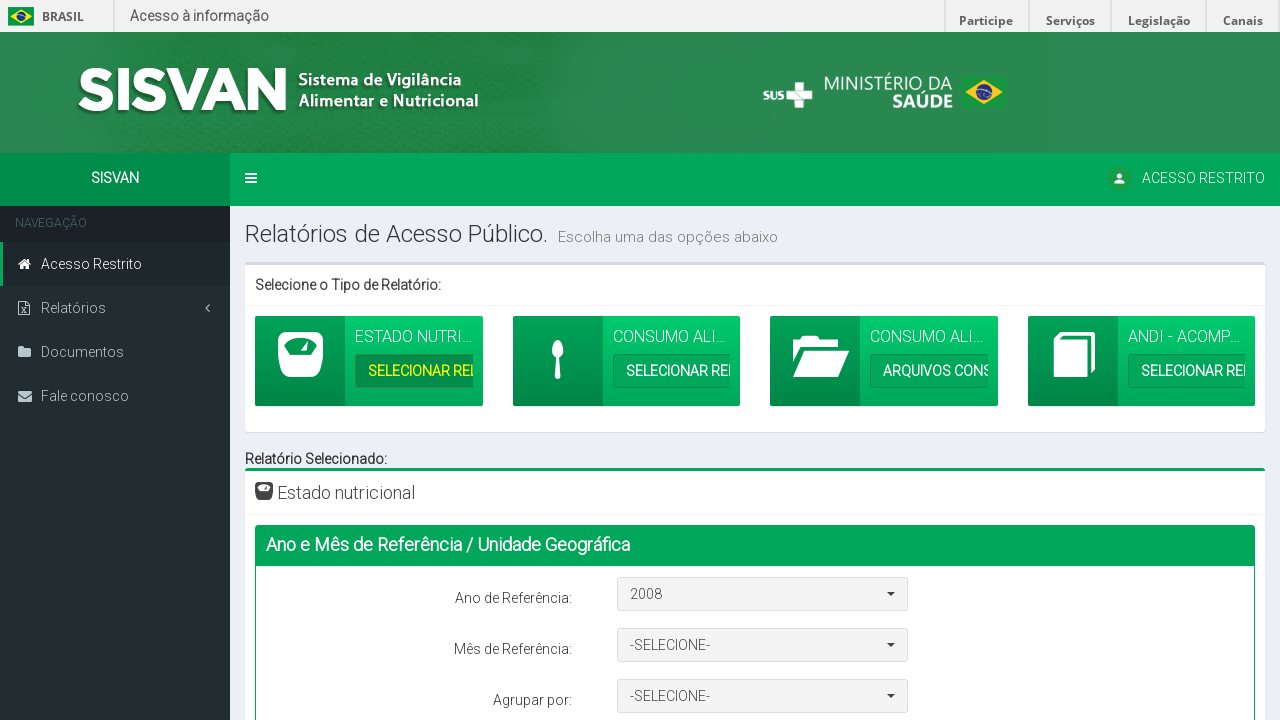

Waited 2 seconds for filter changes to take effect
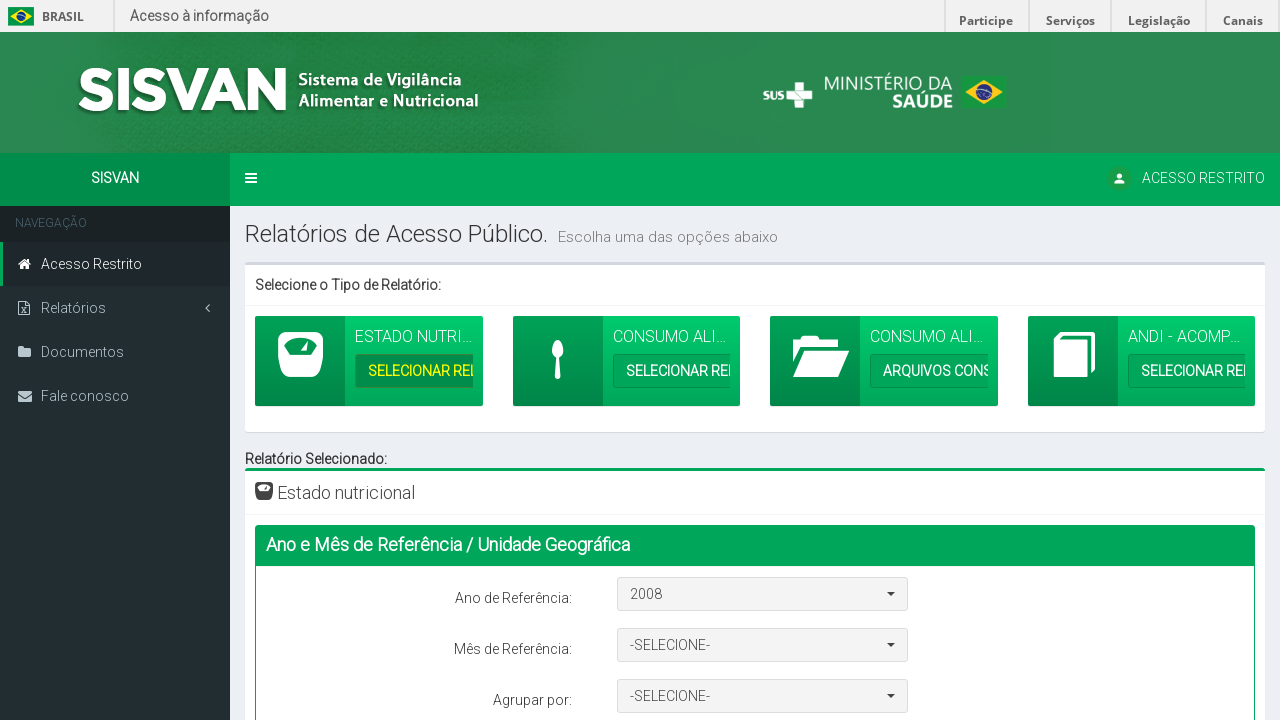

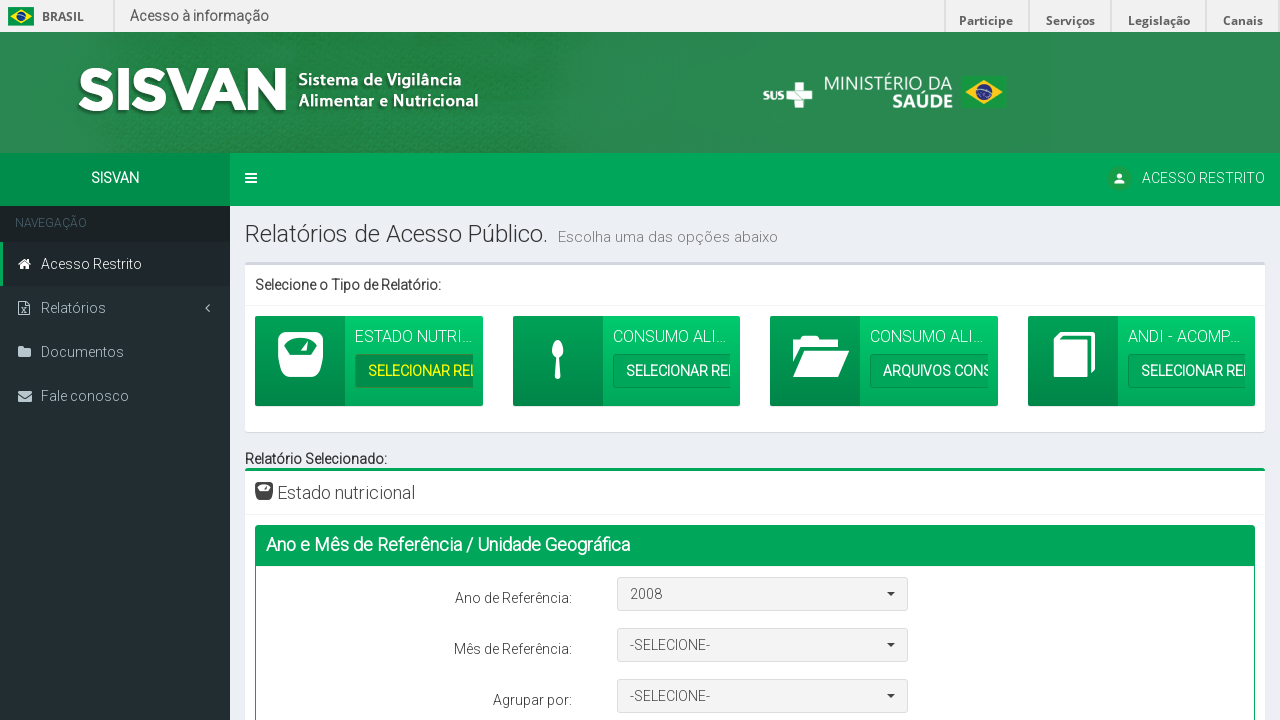